Tests editing a todo item by double-clicking and changing its text

Starting URL: https://demo.playwright.dev/todomvc

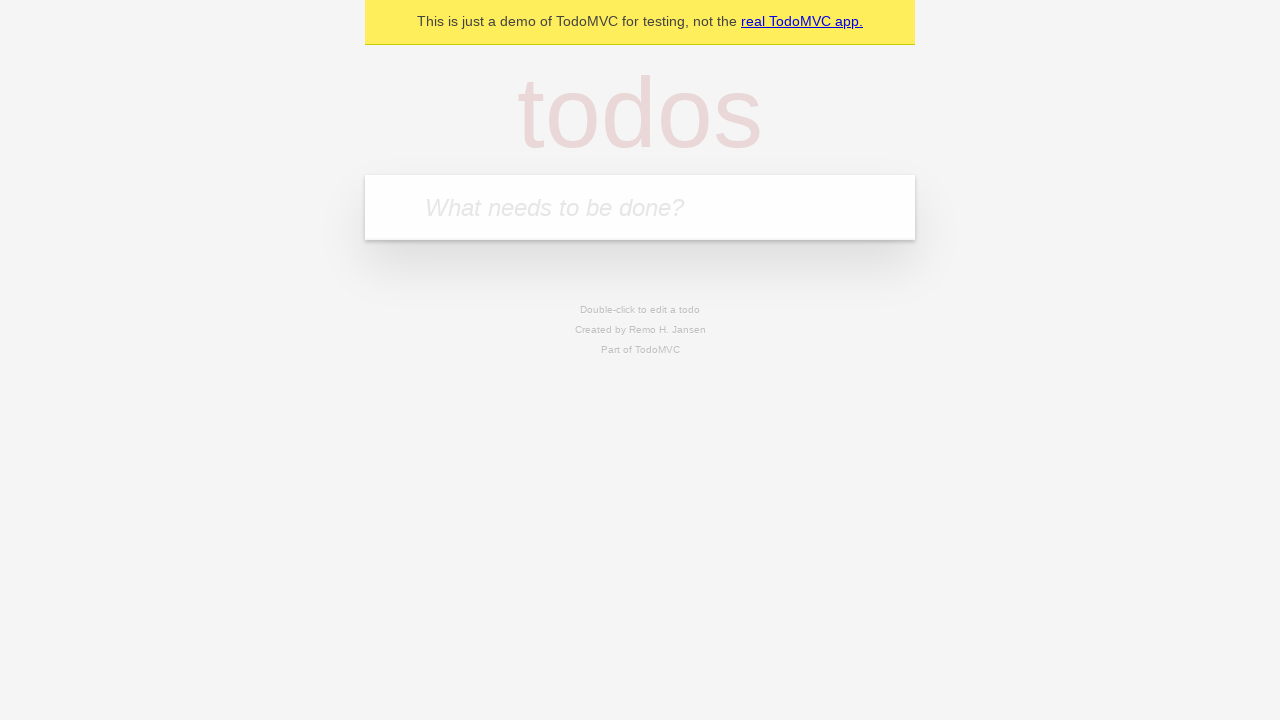

Filled new todo field with 'buy some cheese' on internal:attr=[placeholder="What needs to be done?"i]
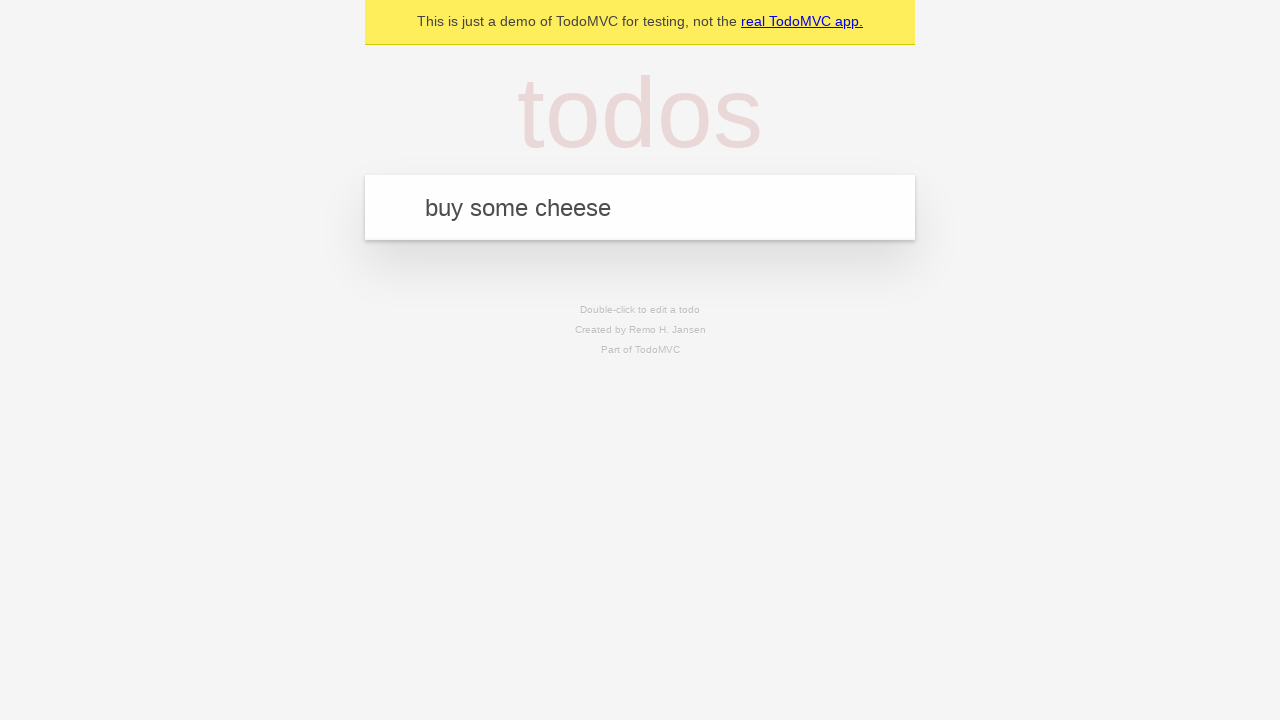

Pressed Enter to create todo 'buy some cheese' on internal:attr=[placeholder="What needs to be done?"i]
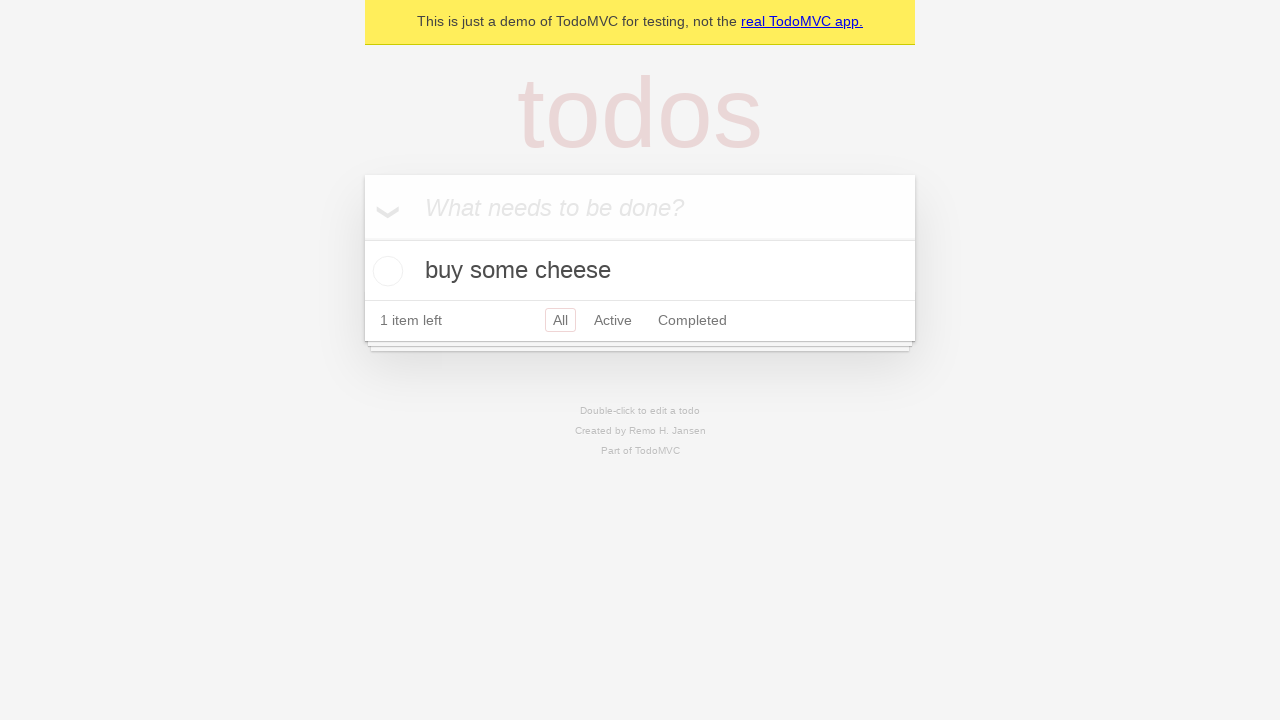

Filled new todo field with 'feed the cat' on internal:attr=[placeholder="What needs to be done?"i]
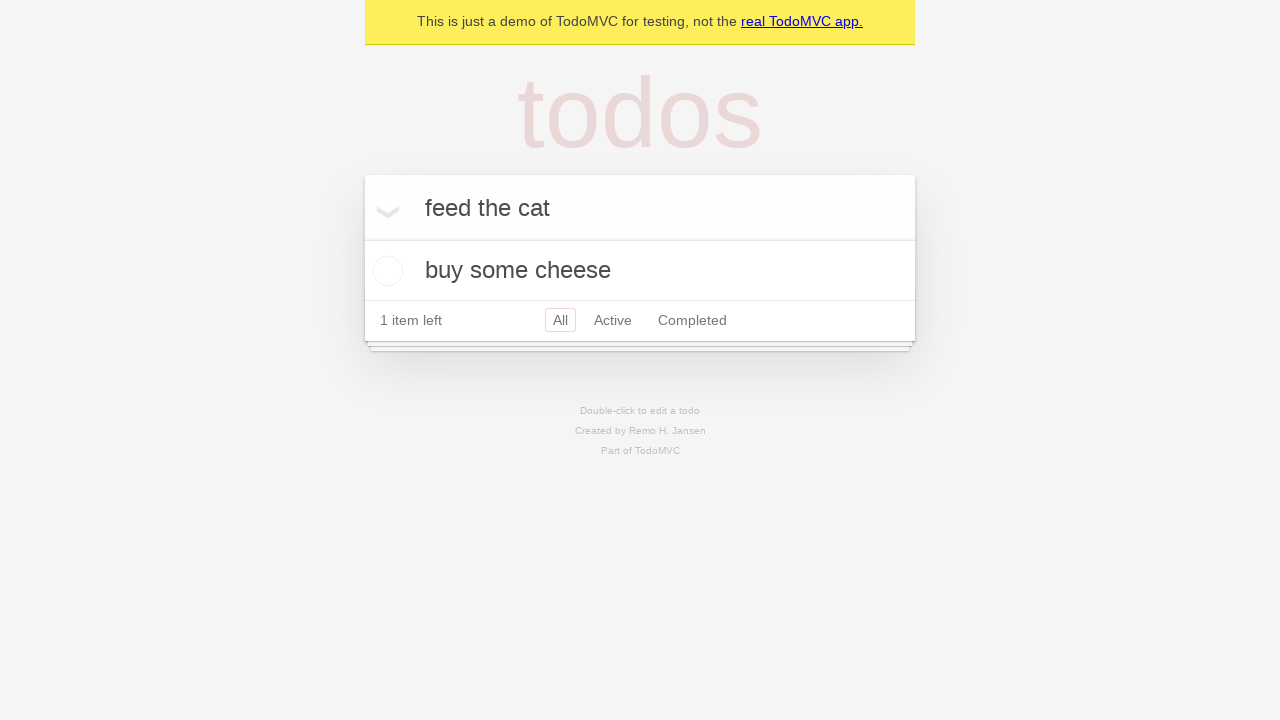

Pressed Enter to create todo 'feed the cat' on internal:attr=[placeholder="What needs to be done?"i]
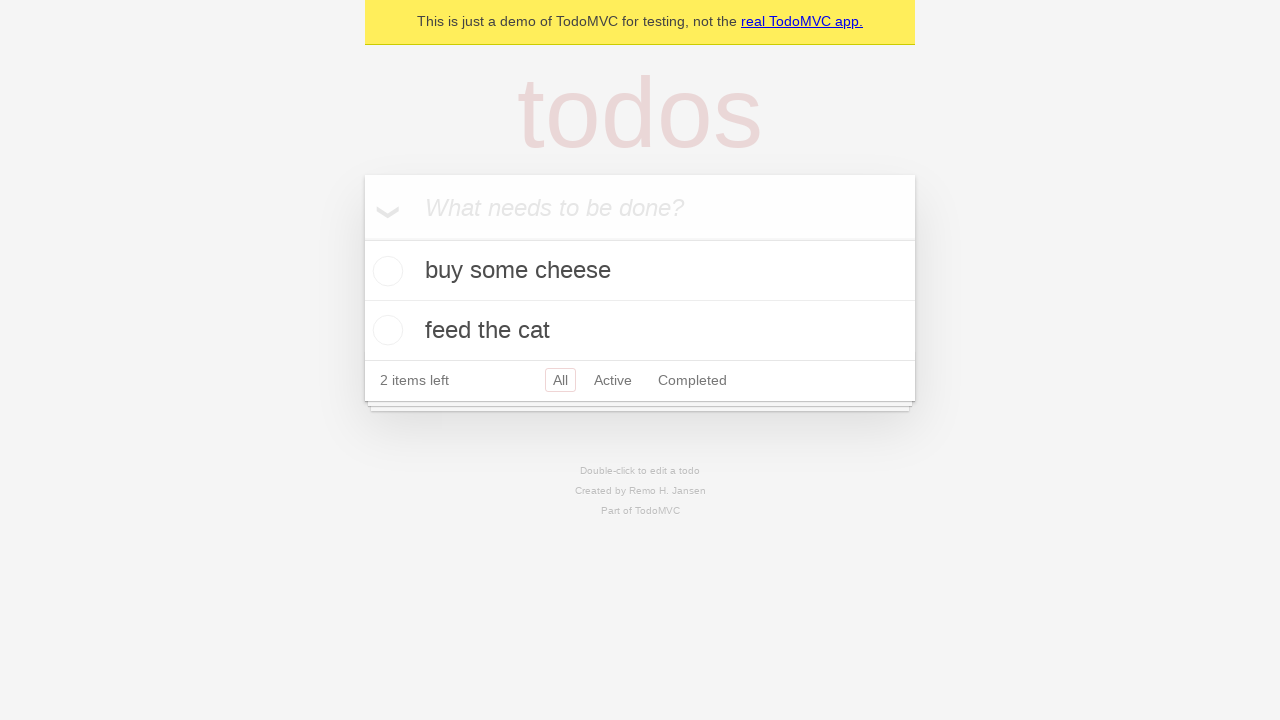

Filled new todo field with 'book a doctors appointment' on internal:attr=[placeholder="What needs to be done?"i]
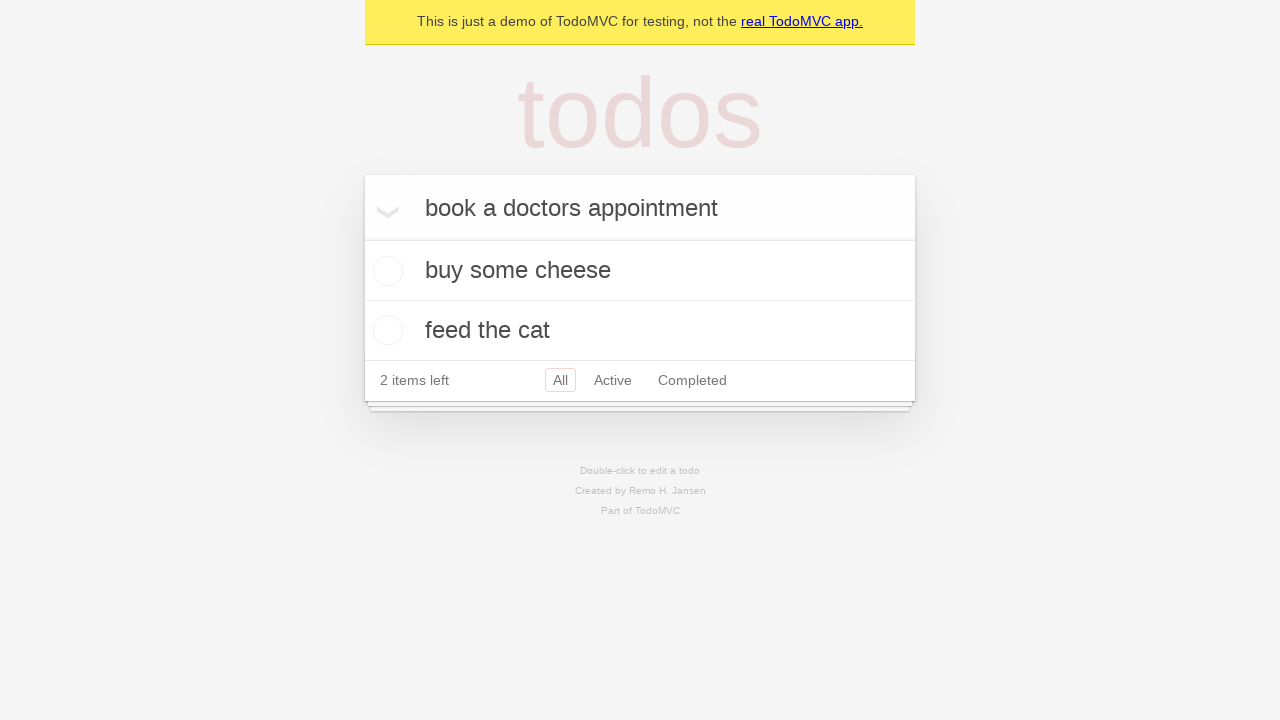

Pressed Enter to create todo 'book a doctors appointment' on internal:attr=[placeholder="What needs to be done?"i]
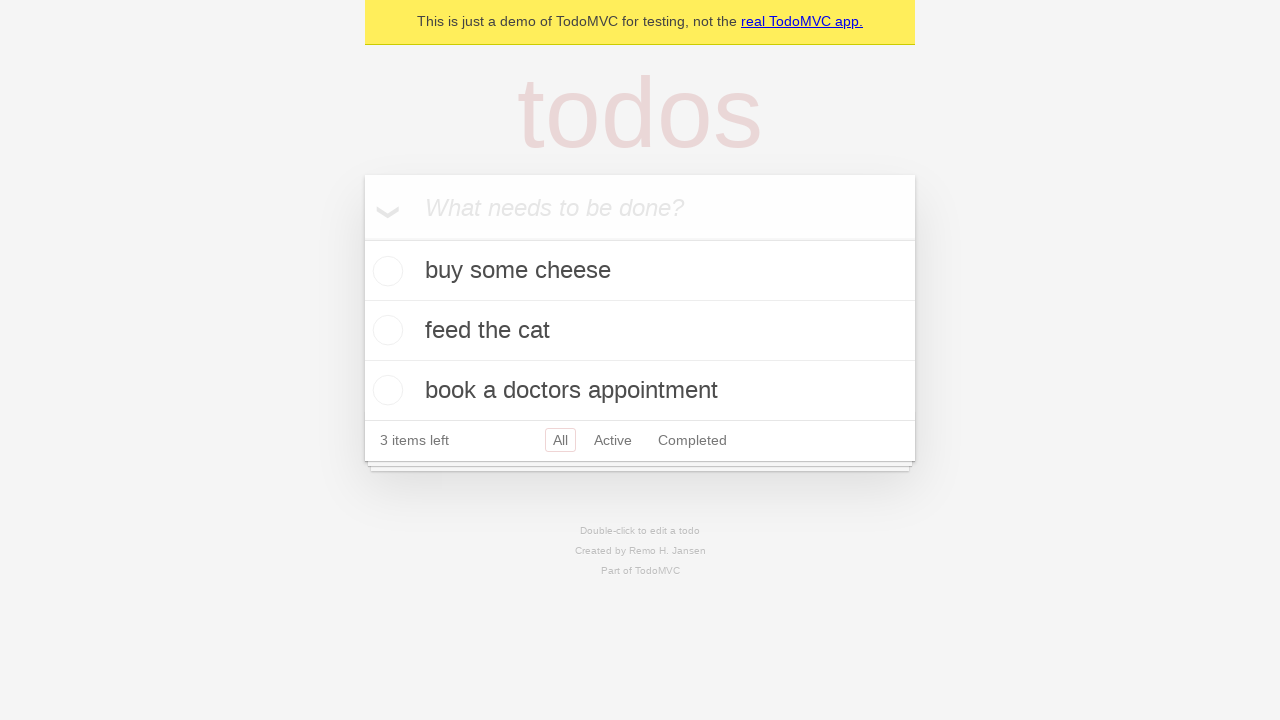

Retrieved all todo items
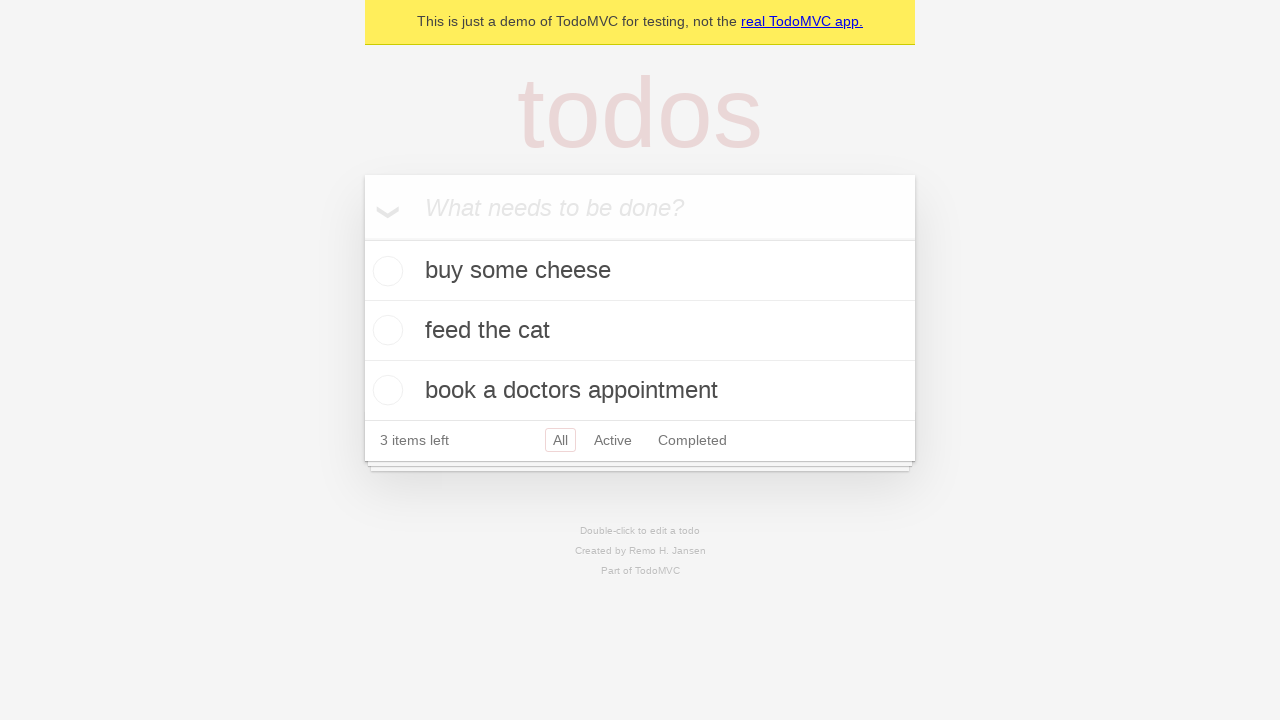

Selected second todo item
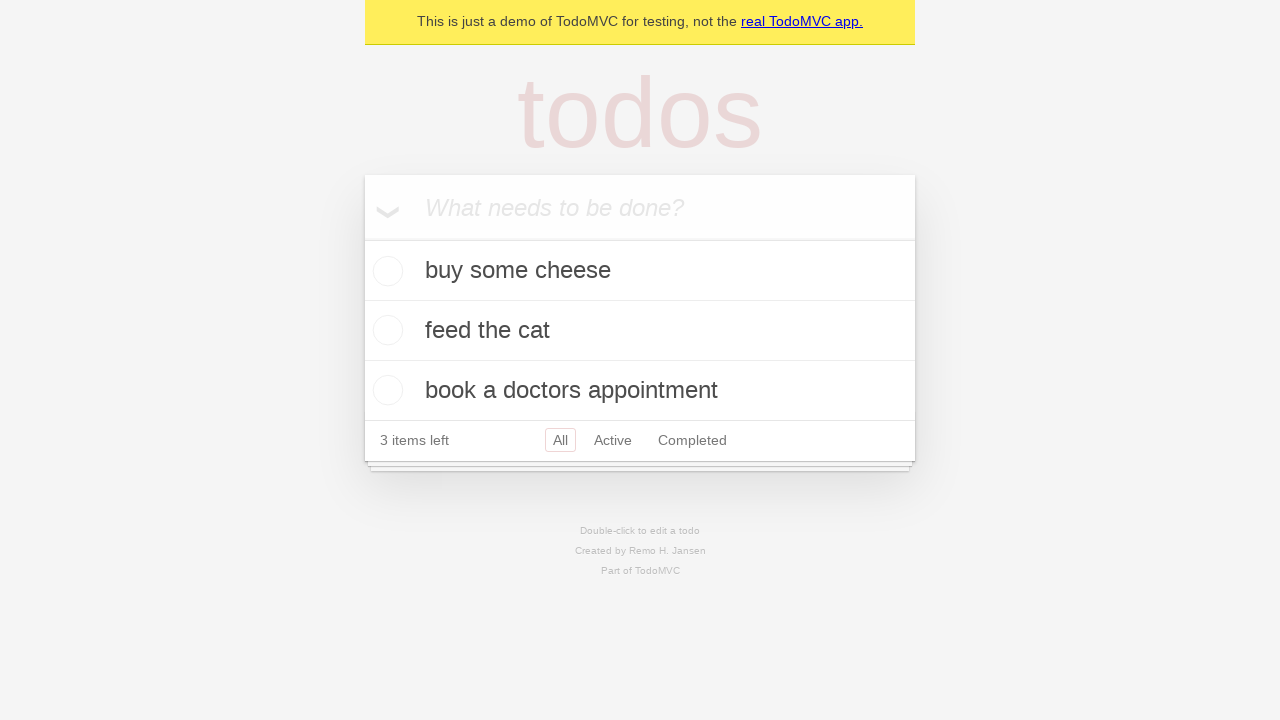

Double-clicked second todo item to enter edit mode at (640, 331) on internal:testid=[data-testid="todo-item"s] >> nth=1
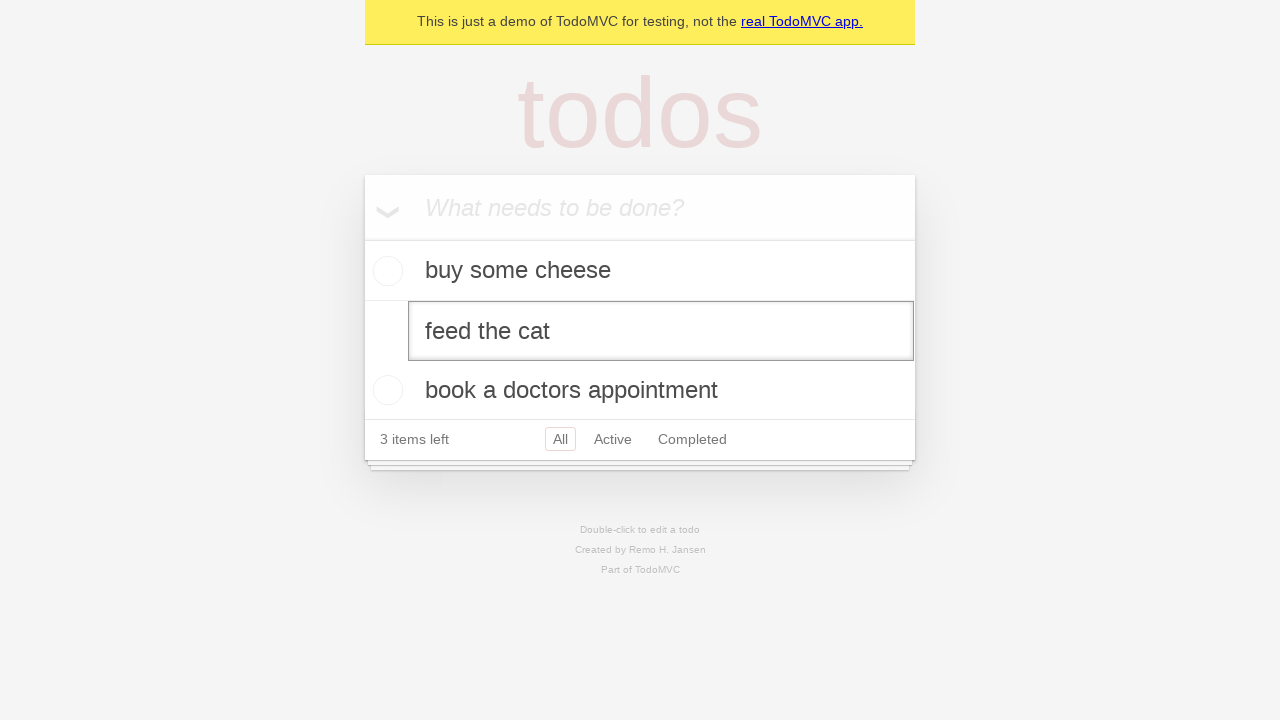

Changed todo text to 'buy some sausages' on internal:testid=[data-testid="todo-item"s] >> nth=1 >> internal:role=textbox[nam
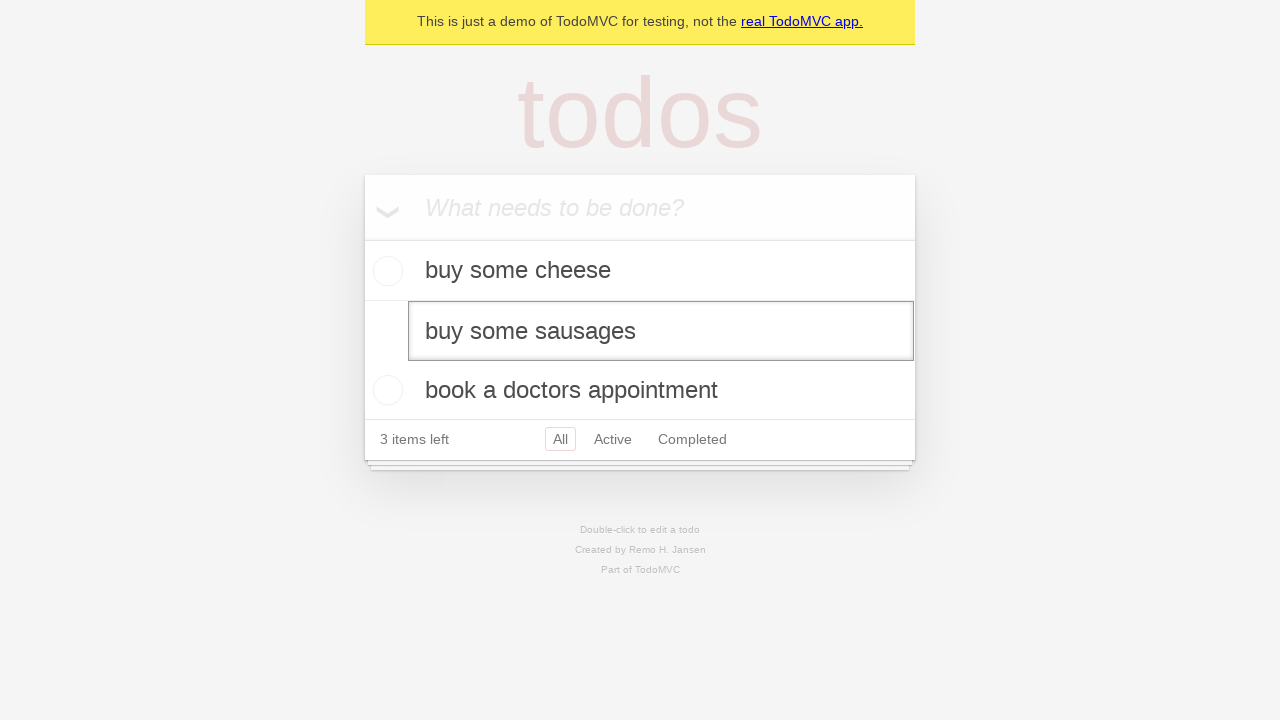

Pressed Enter to save edited todo on internal:testid=[data-testid="todo-item"s] >> nth=1 >> internal:role=textbox[nam
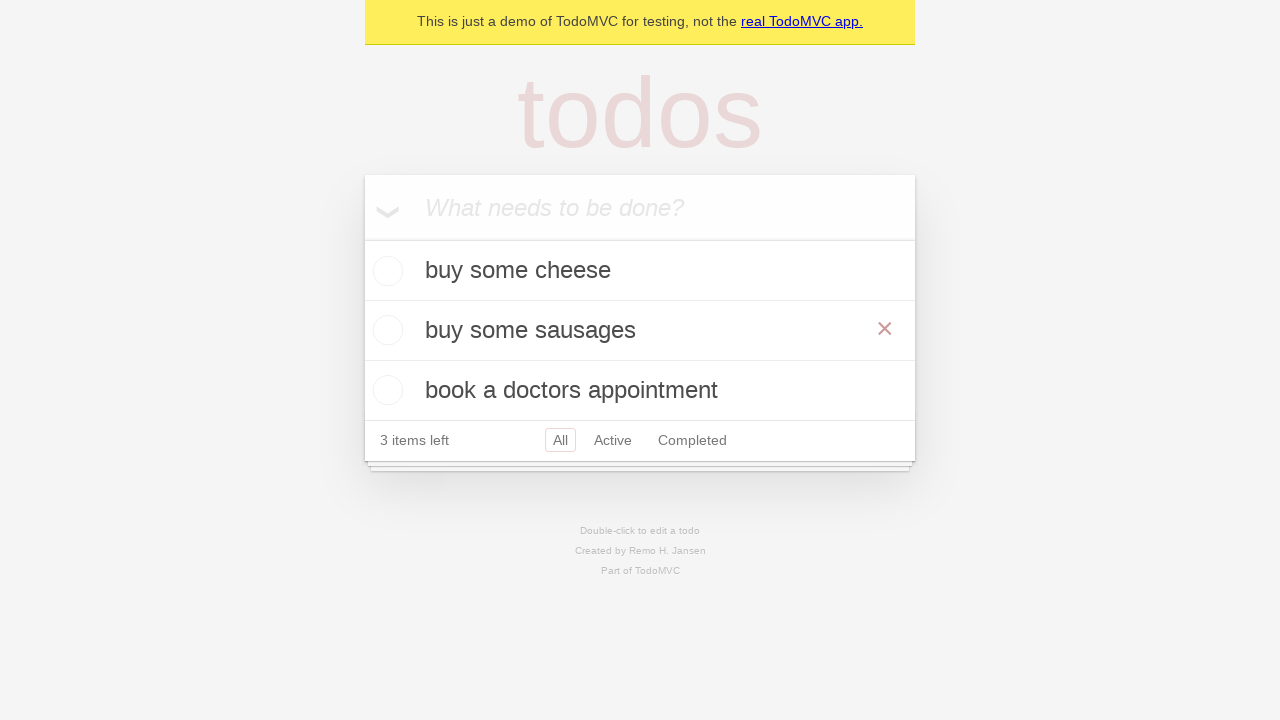

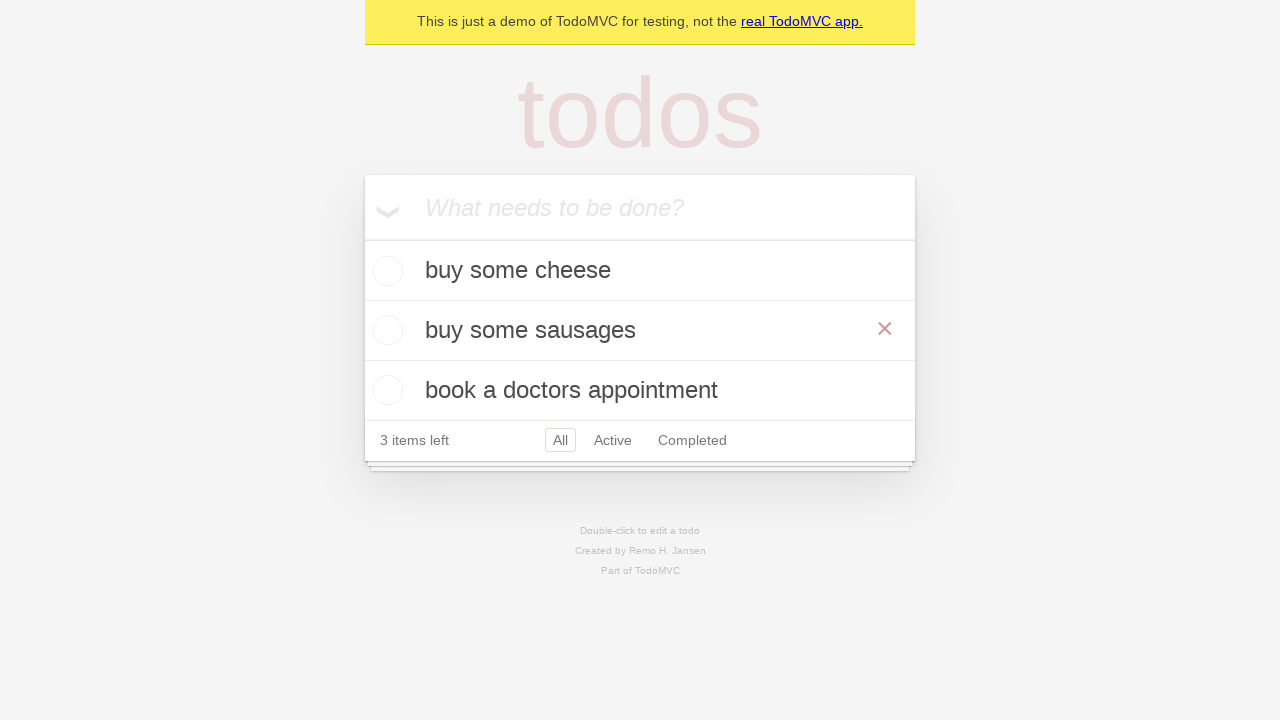